Tests vertical scrolling down by 200 pixels

Starting URL: https://www.calculator.net/

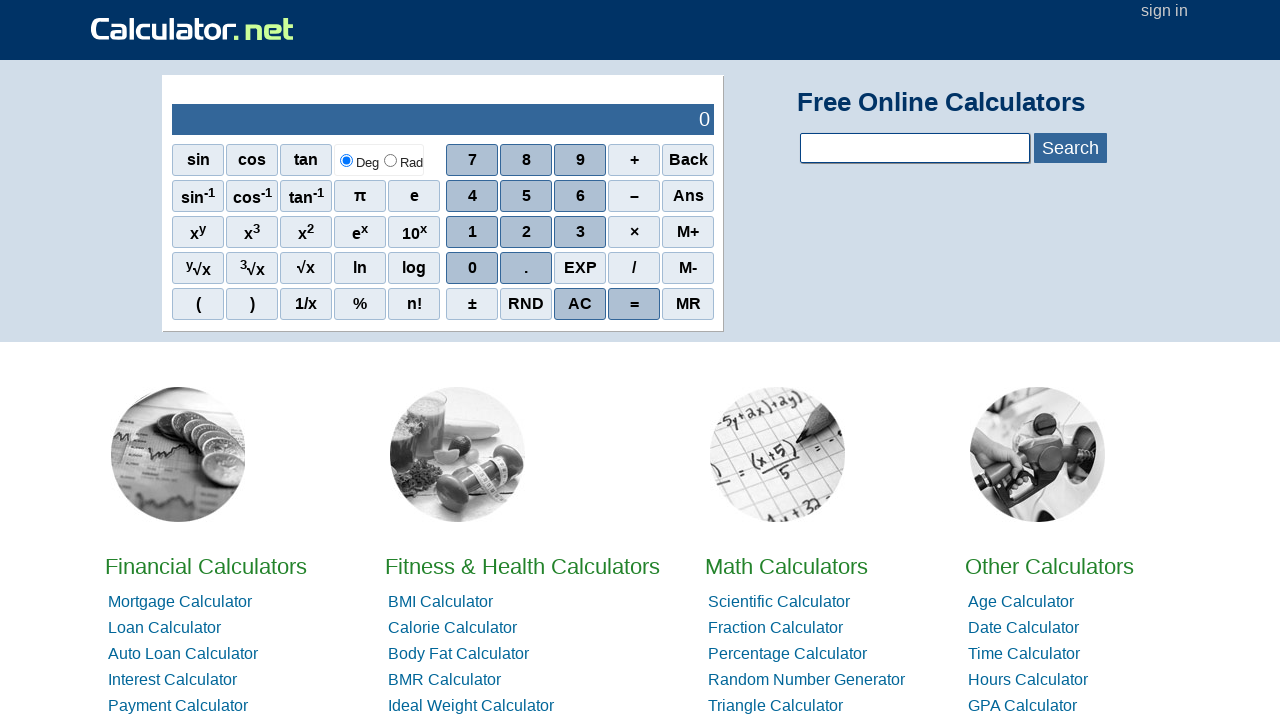

Navigated to https://www.calculator.net/
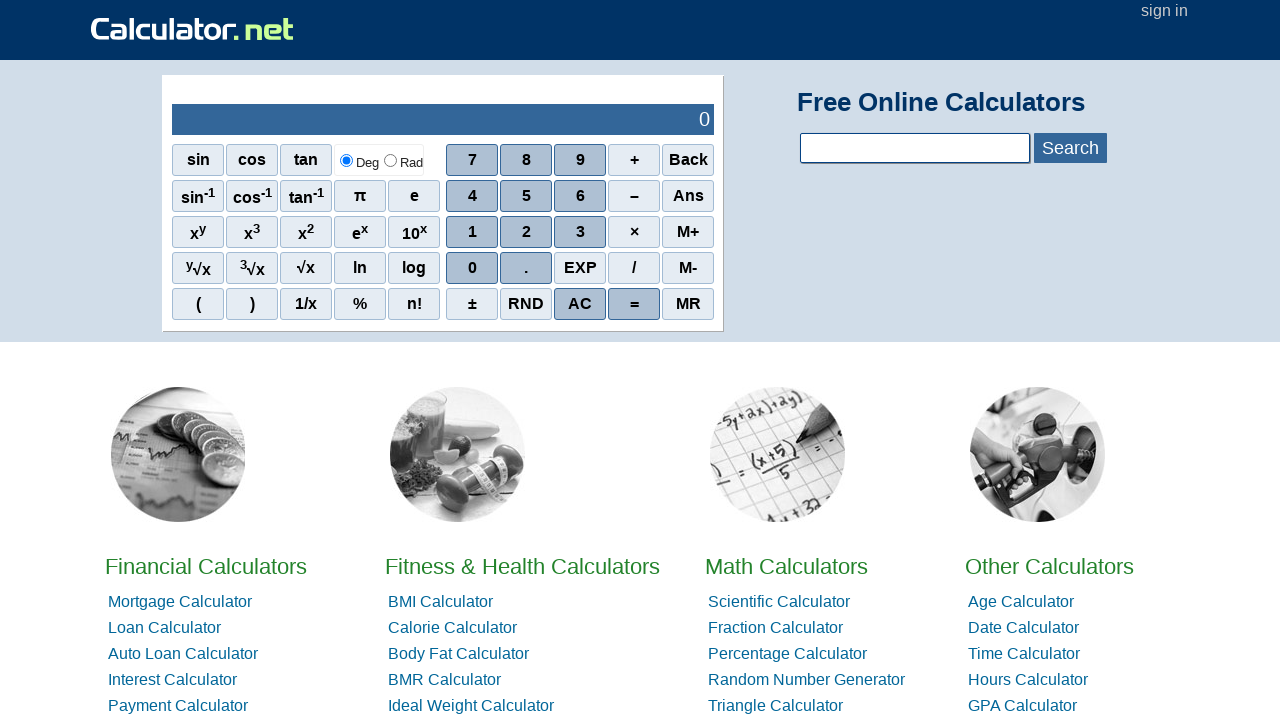

Scrolled down vertically by 200 pixels
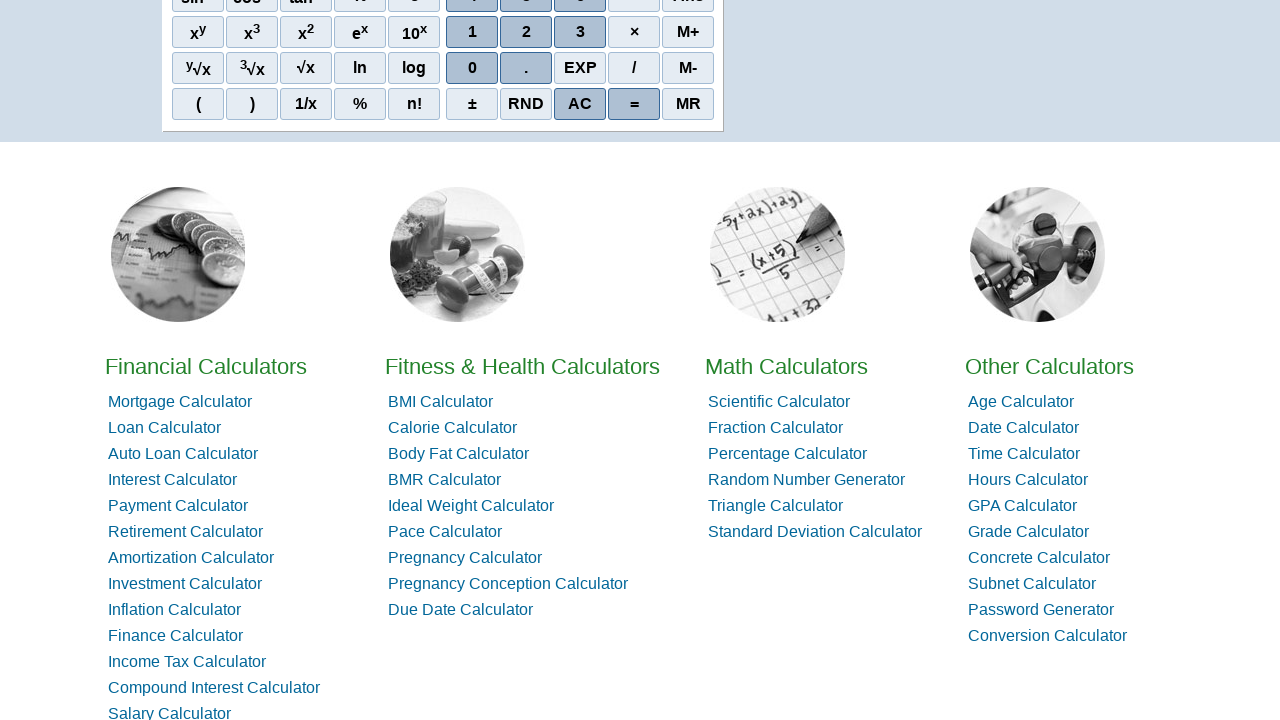

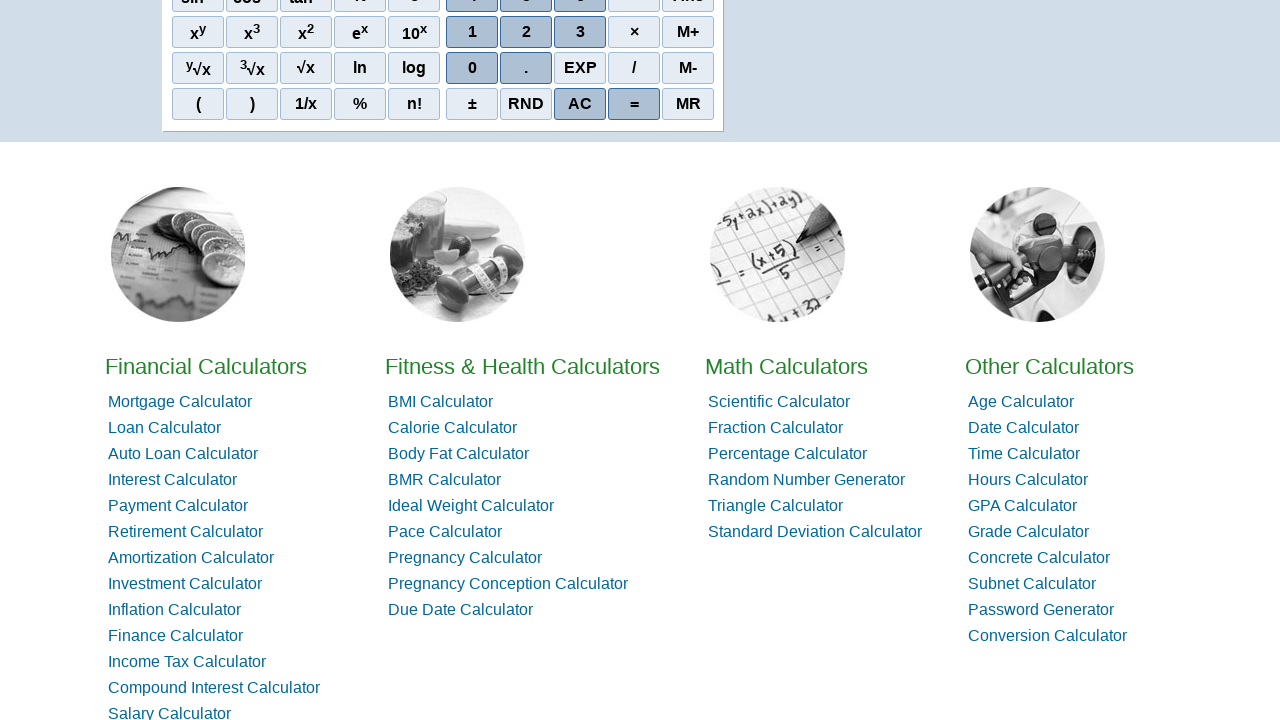